Tests that clicking the round trip radio button enables a previously hidden/disabled date field by verifying the style attribute changes to indicate visibility.

Starting URL: https://rahulshettyacademy.com/dropdownsPractise/#

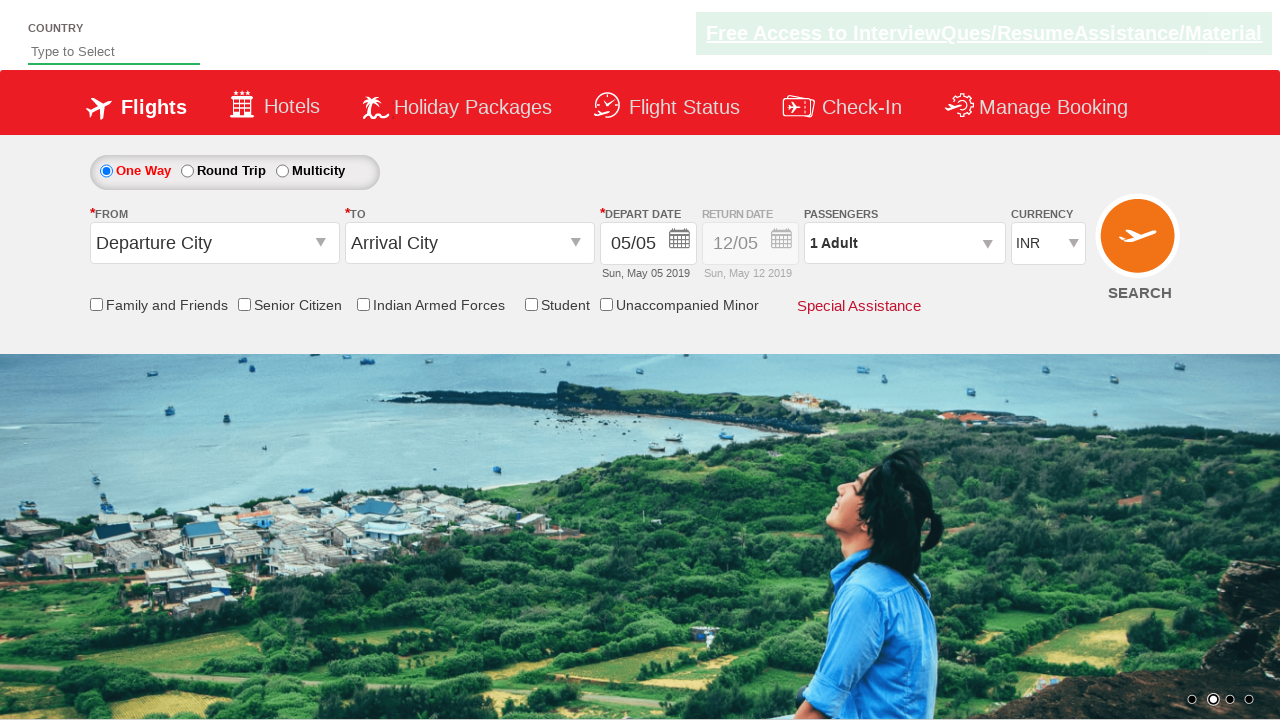

Retrieved initial style attribute of return date field
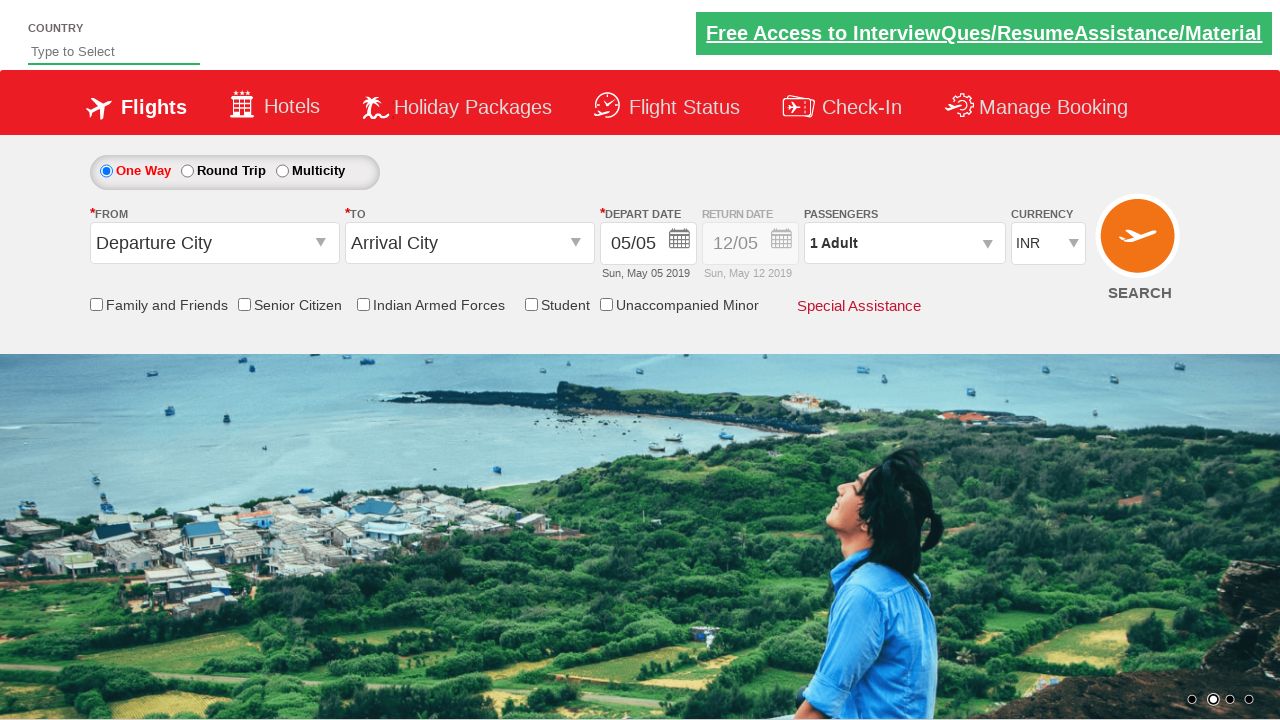

Clicked round trip radio button at (187, 171) on #ctl00_mainContent_rbtnl_Trip_1
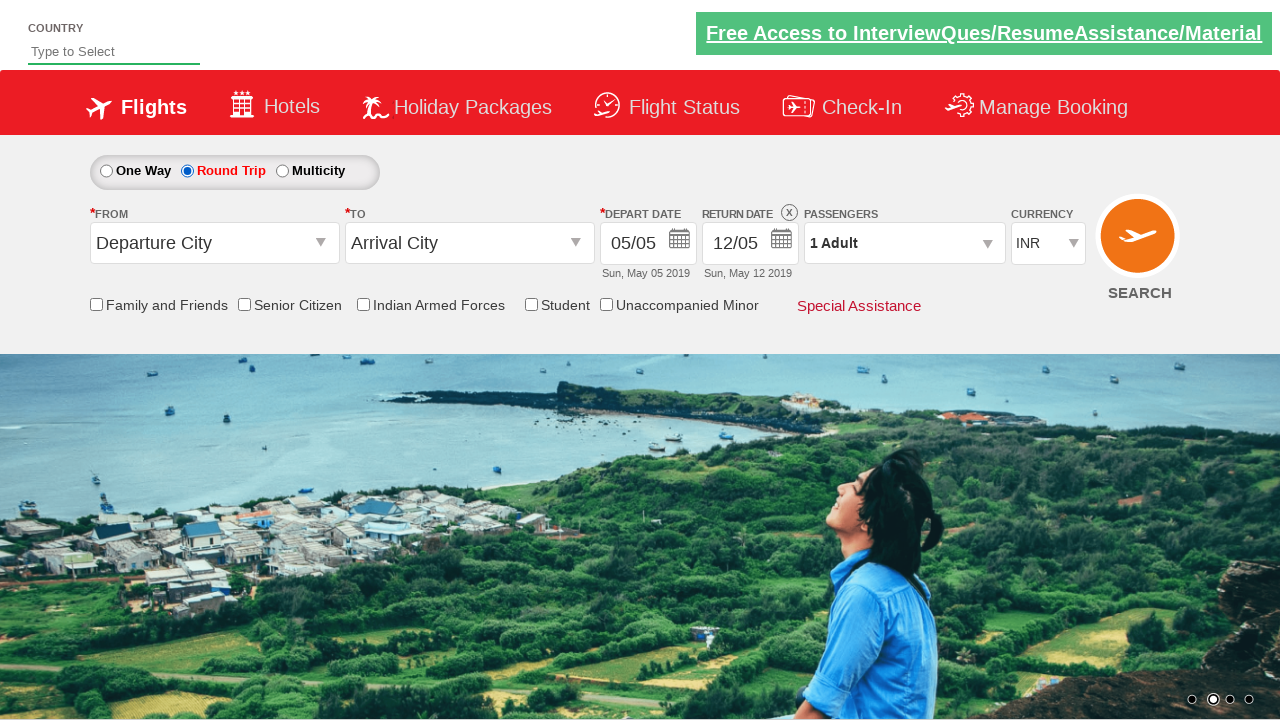

Waited 500ms for UI to update after clicking round trip
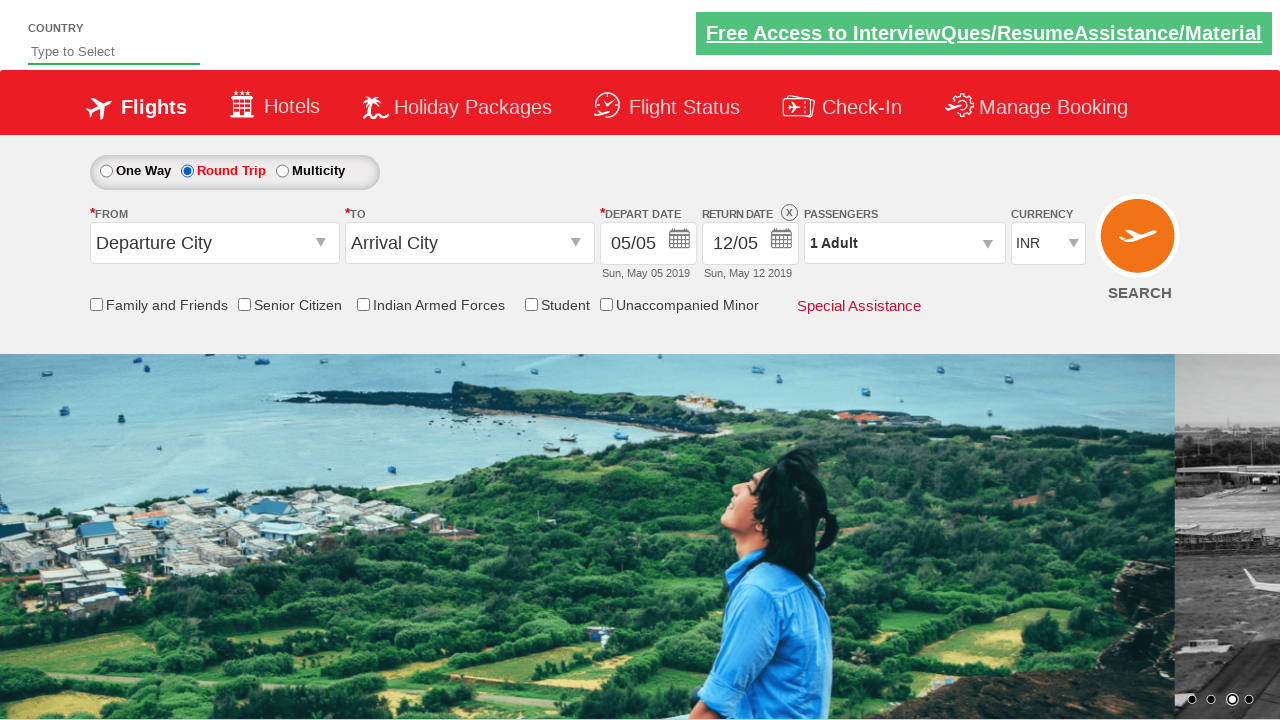

Retrieved updated style attribute of return date field
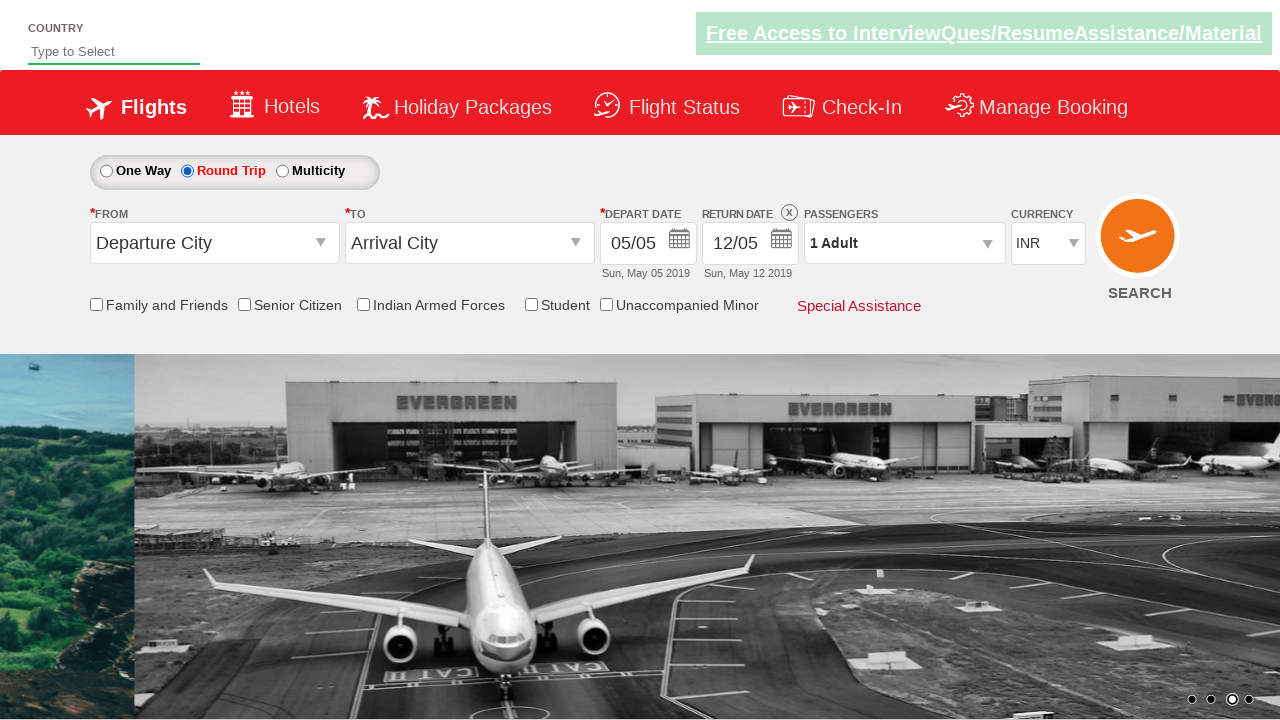

Verified that return date field is now enabled (style attribute contains '1')
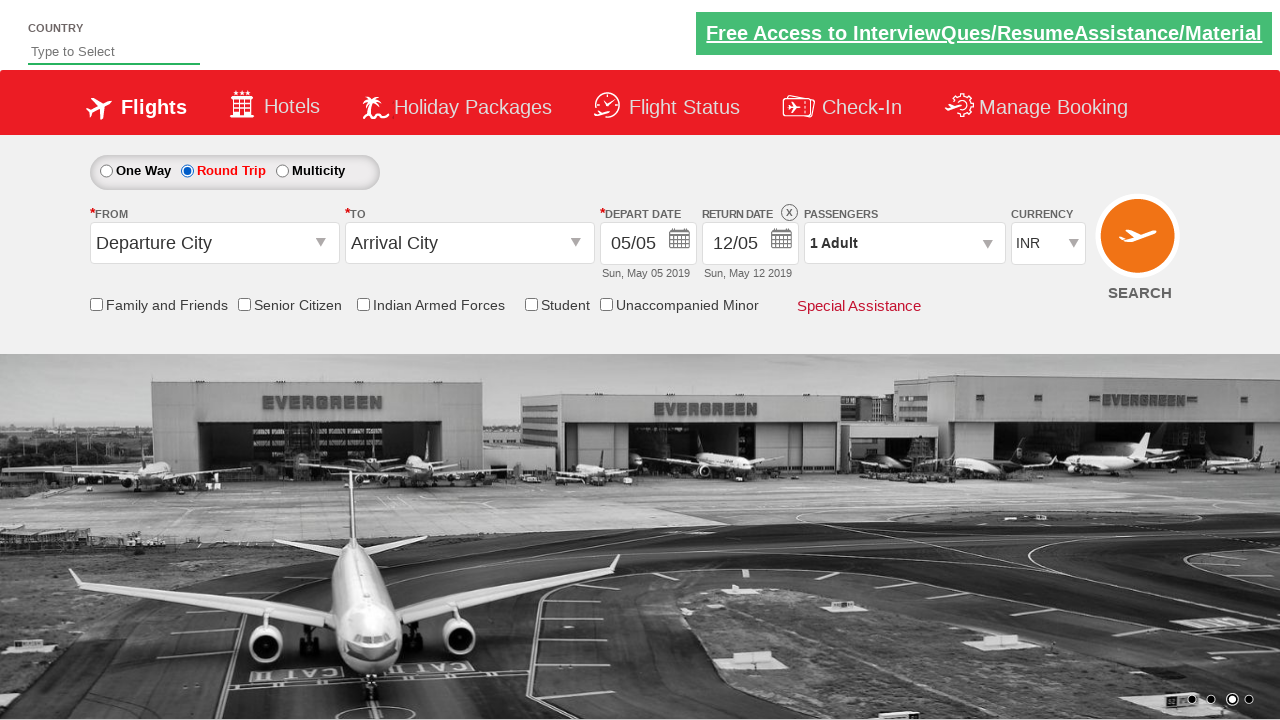

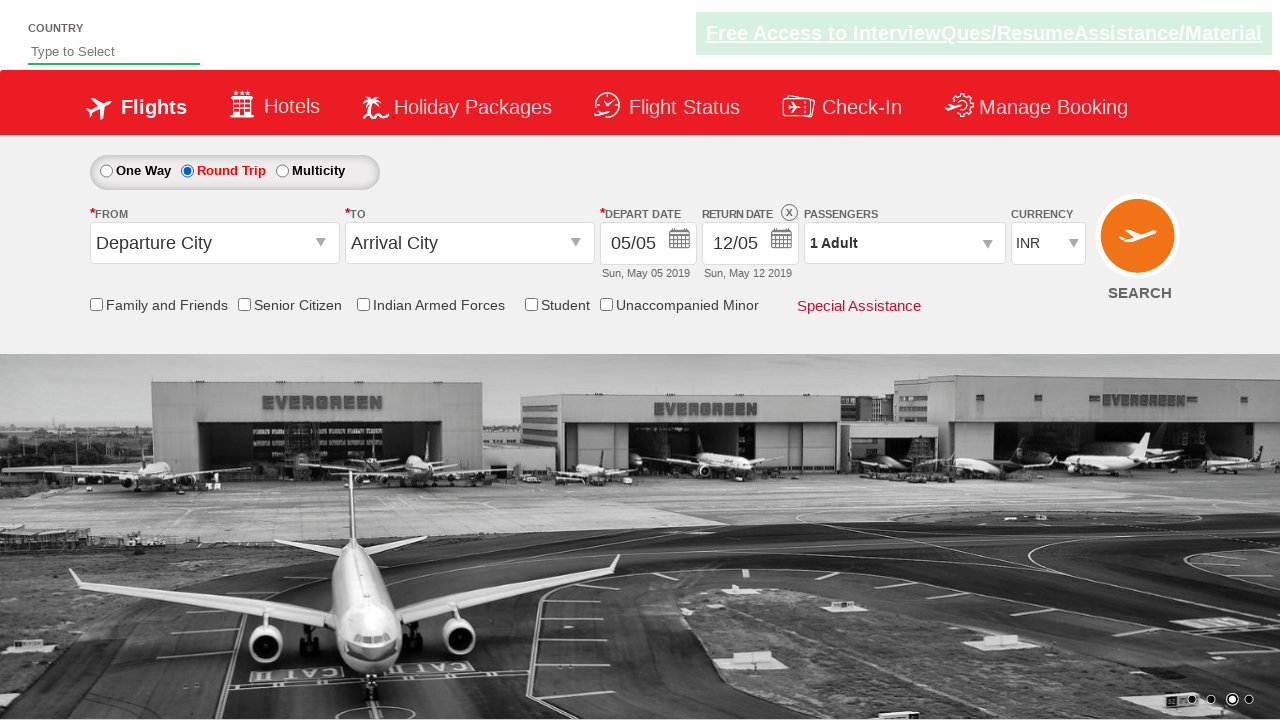